Tests popup window handling by clicking on an element that opens new windows, then iterating through all window handles

Starting URL: https://www.softwaretestinghelp.com/handle-alerts-popups-selenium-webdriver-selenium-tutorial-16/

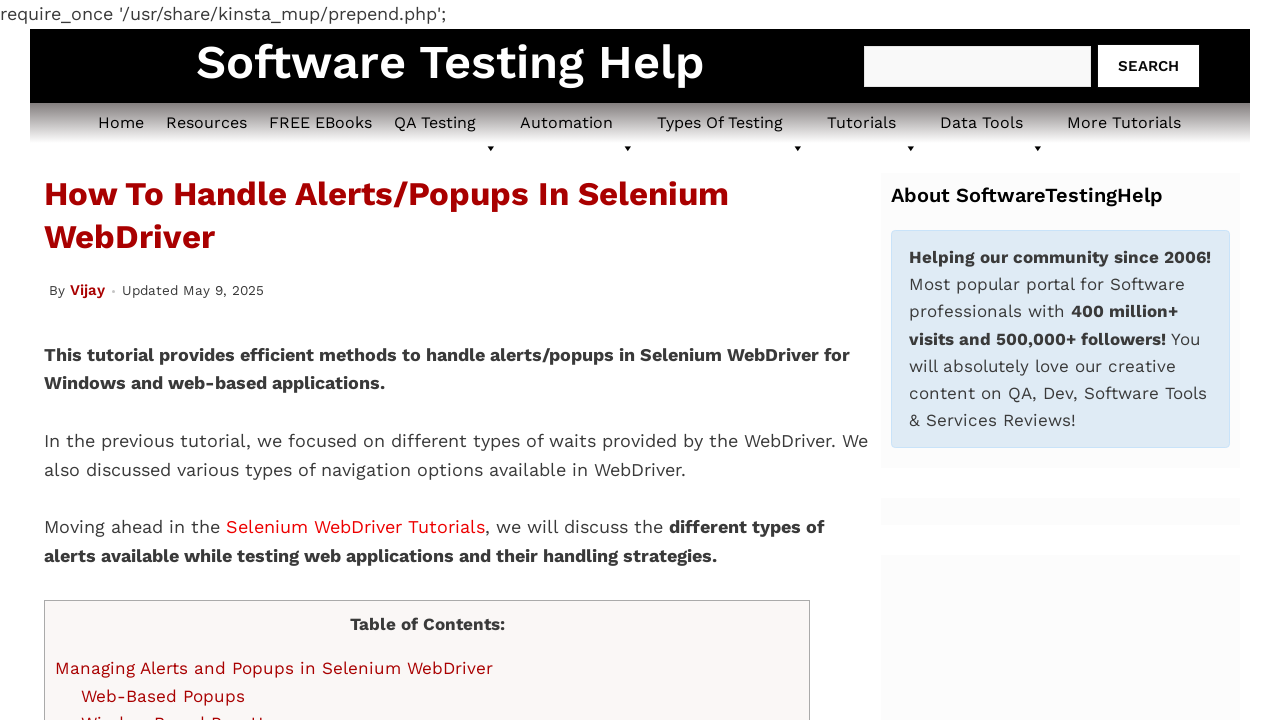

Clicked element with name='sa' to trigger popup/new window at (1148, 66) on [name='sa']
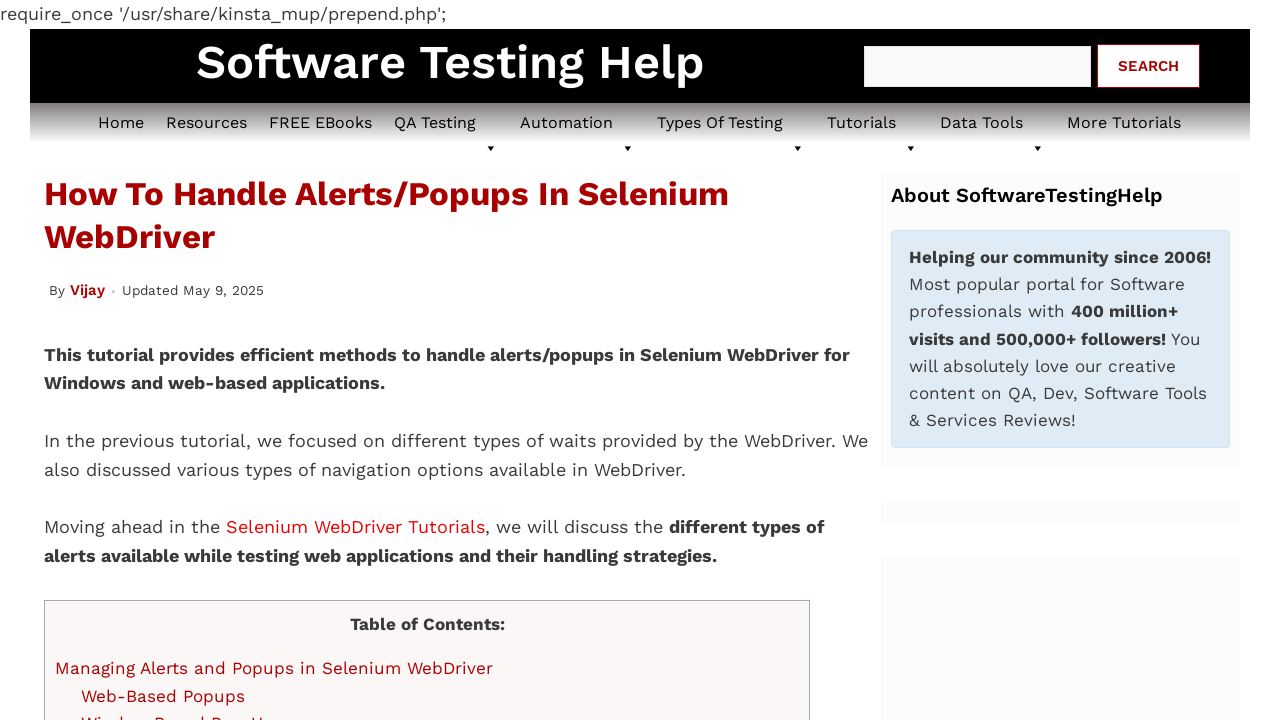

Waited 1 second for popup/new window to appear
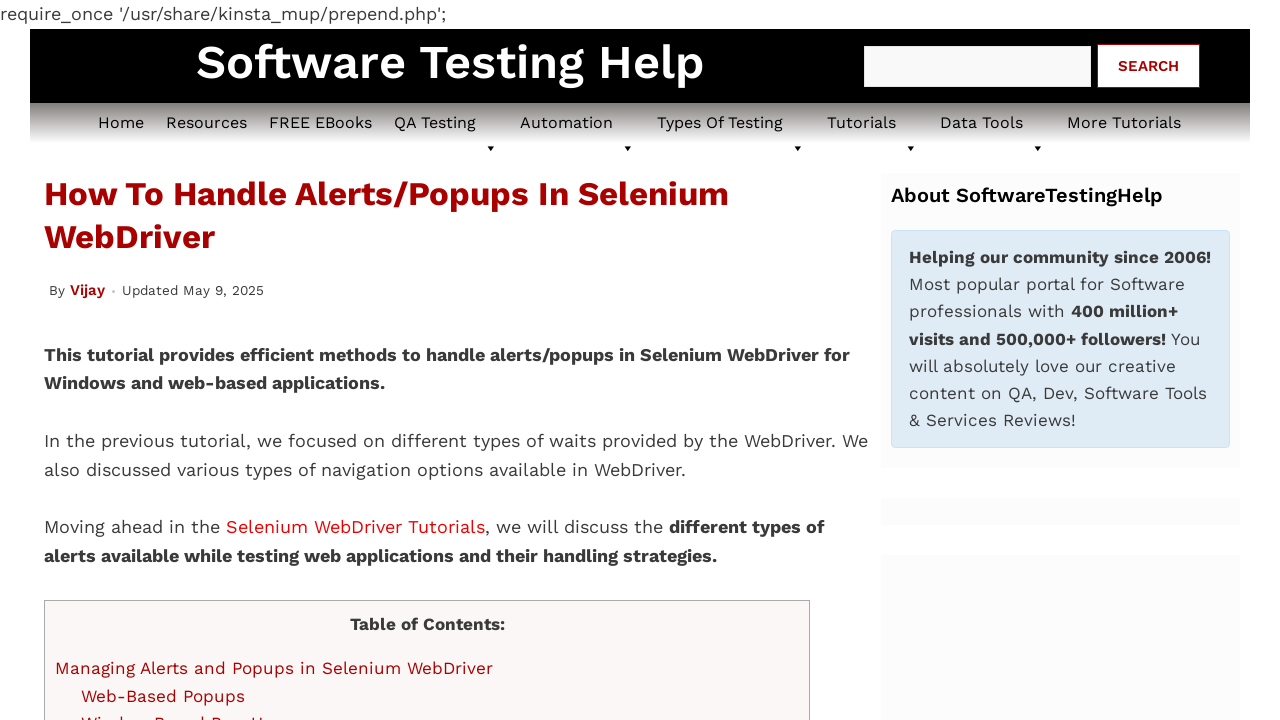

Retrieved all open pages - count: 2
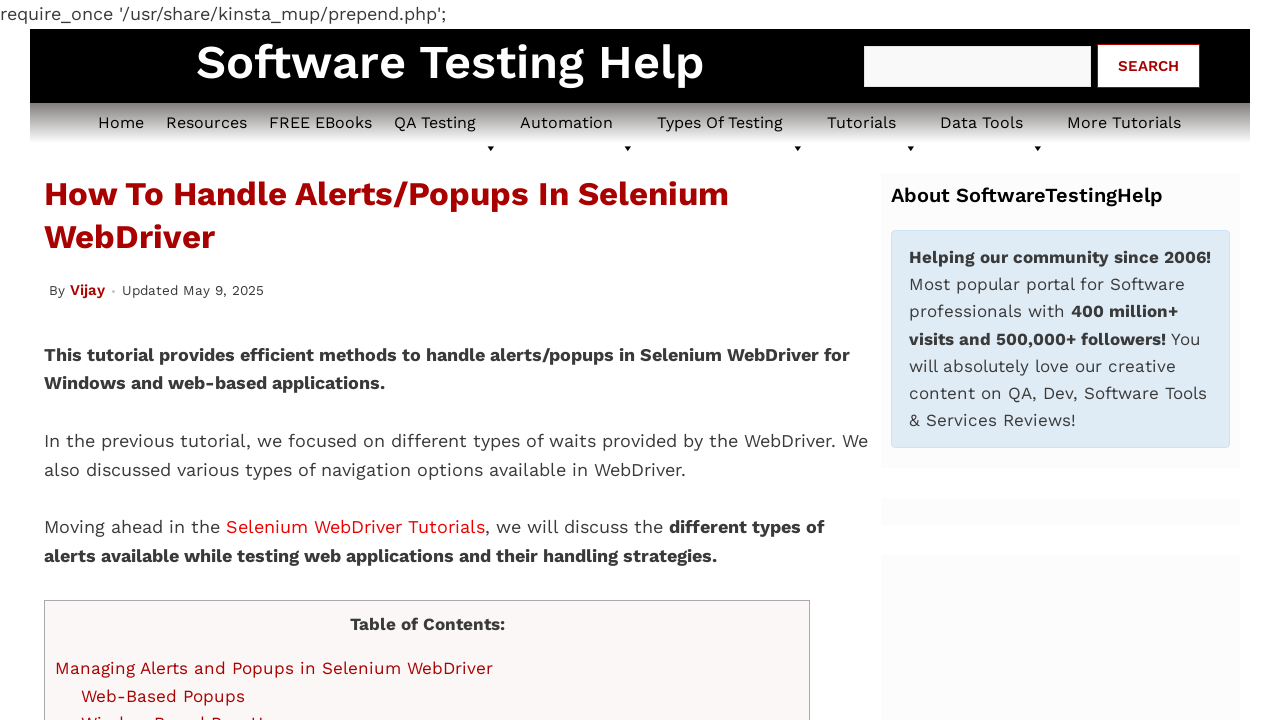

Inspected page: URL='https://www.softwaretestinghelp.com/handle-alerts-popups-selenium-webdriver-selenium-tutorial-16/', Title='How to Handle Alerts/Popups in Selenium WebDriver'
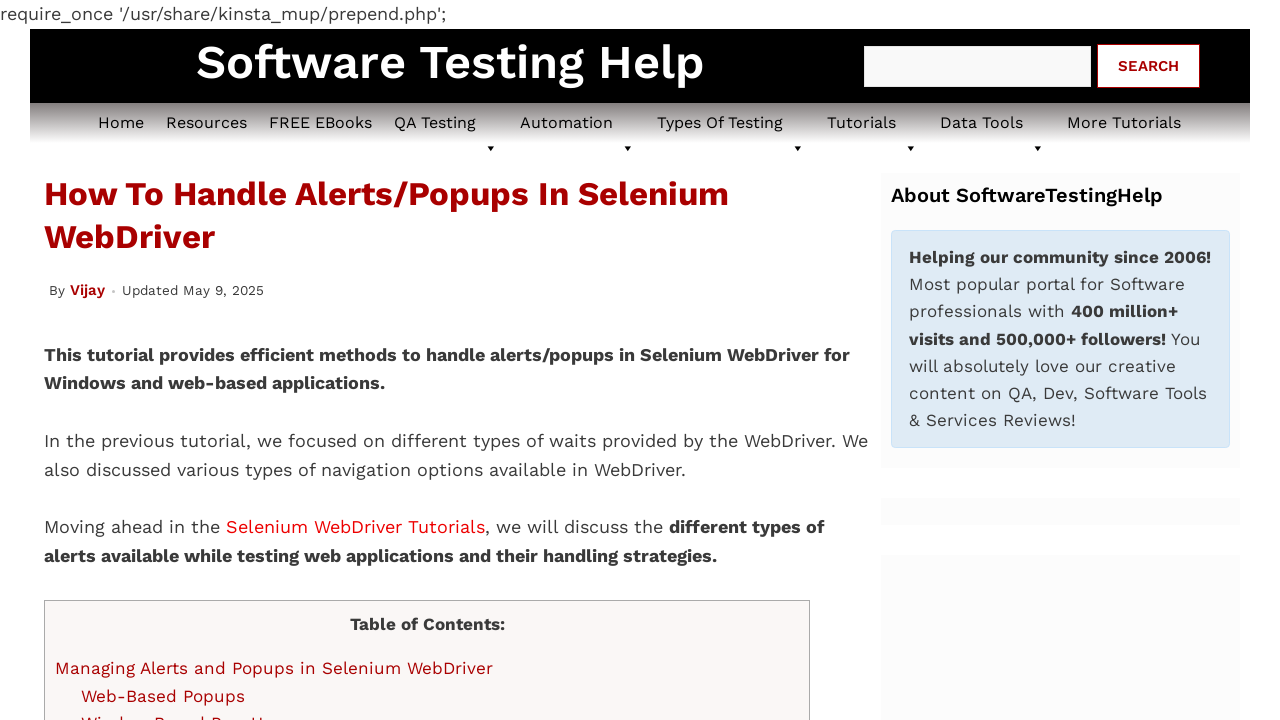

Inspected page: URL='chrome-error://chromewebdata/', Title=''
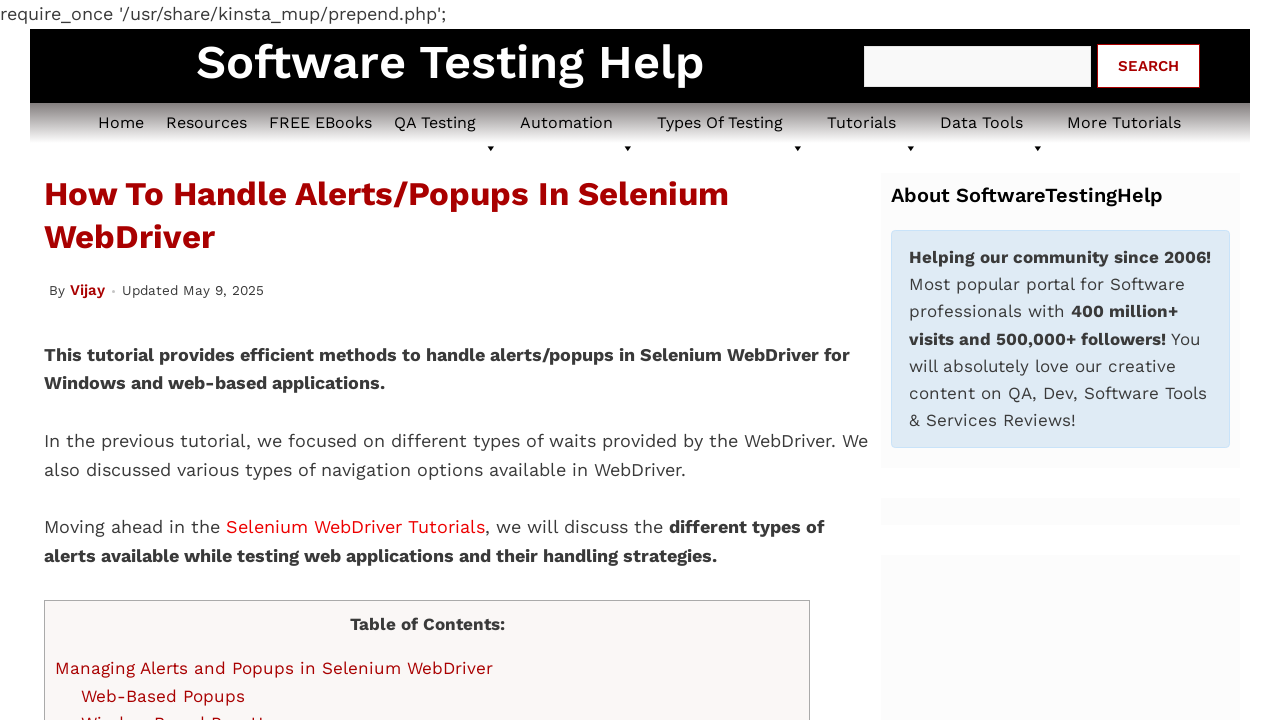

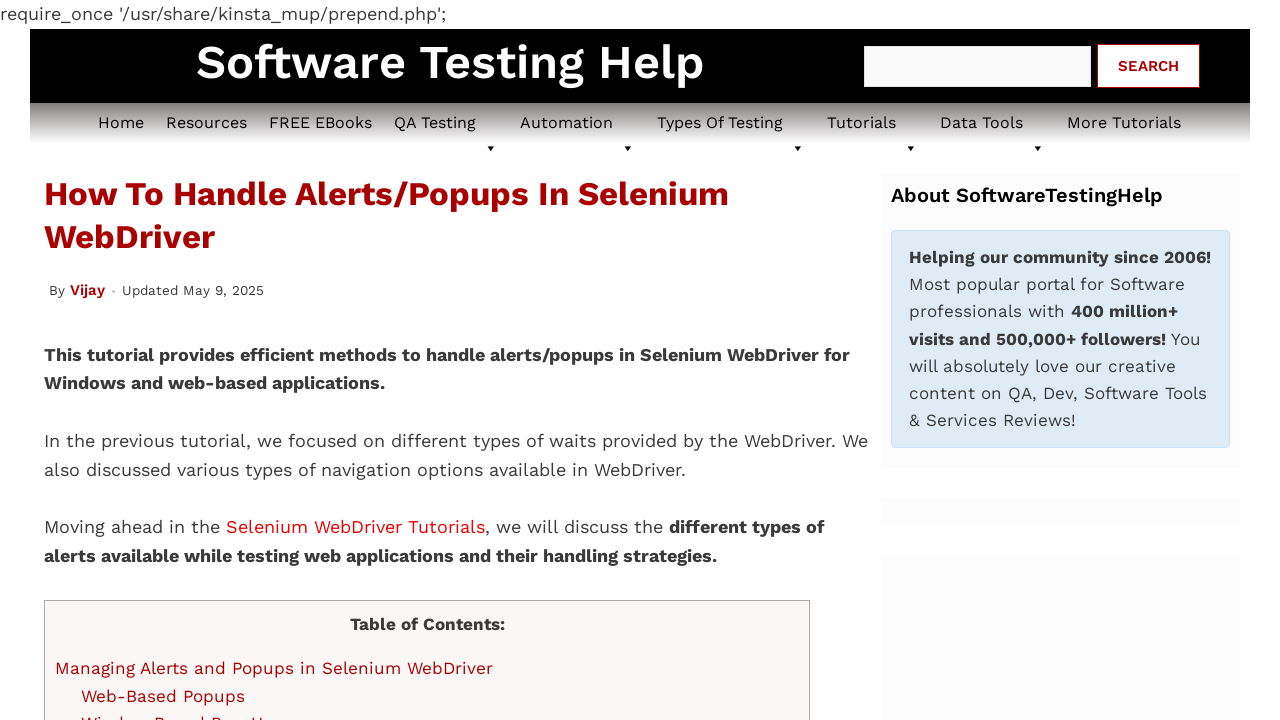